Tests navigation to the Tabs widget page

Starting URL: https://demoqa.com

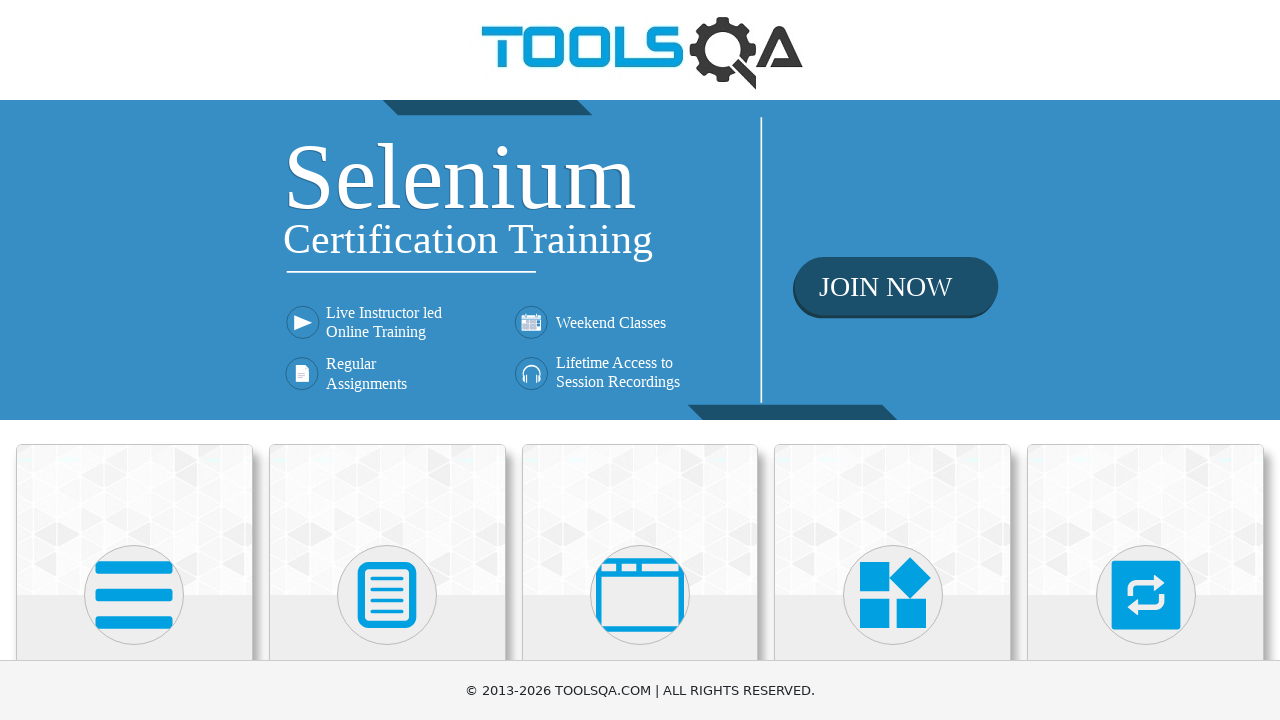

Clicked on Widgets category at (893, 360) on xpath=//*[@class='category-cards']//following::div[@class='card-body']//h5[conta
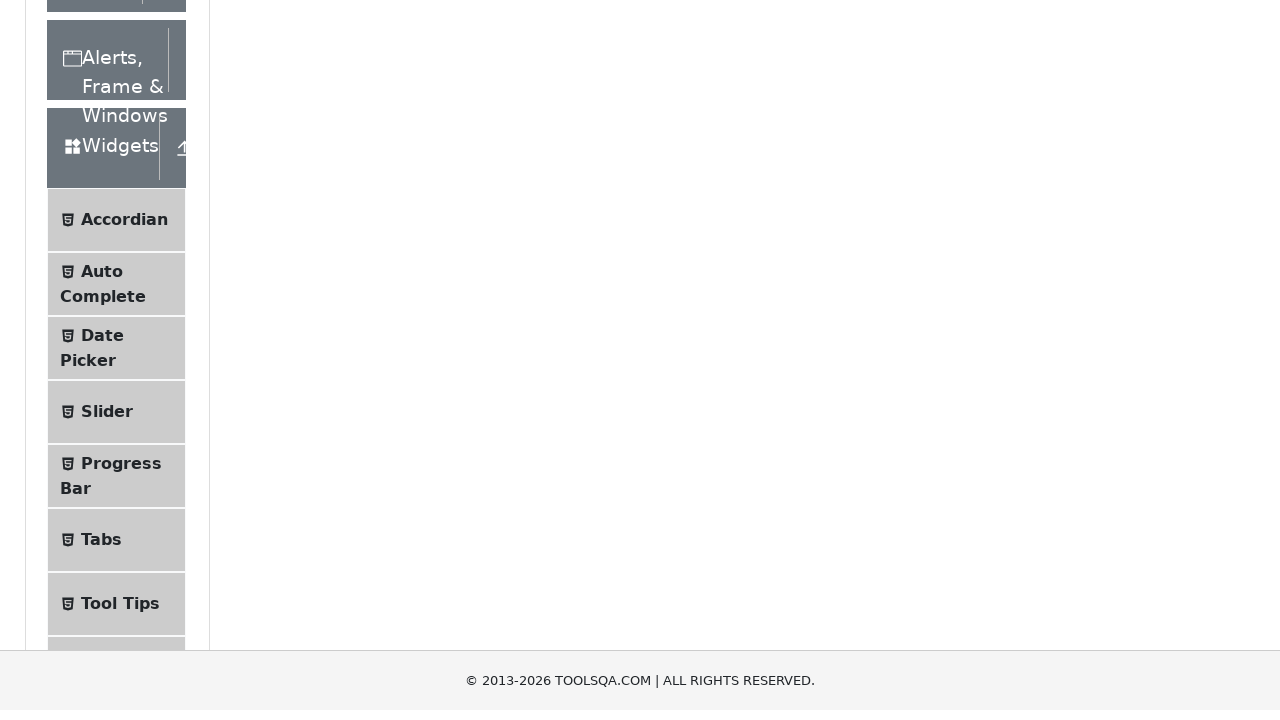

Clicked on Tabs menu item to navigate to Tabs widget page at (101, 360) on xpath=//*[@class='accordion']//div[@class='element-group']//following::span[@cla
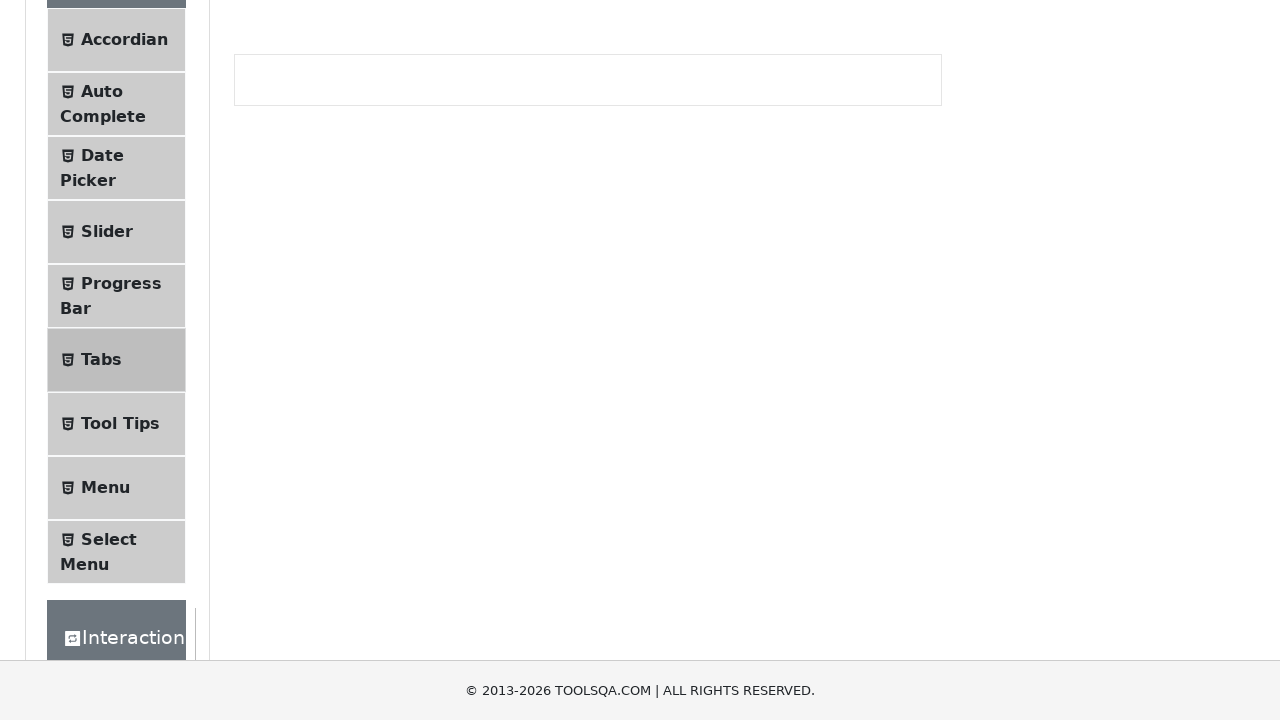

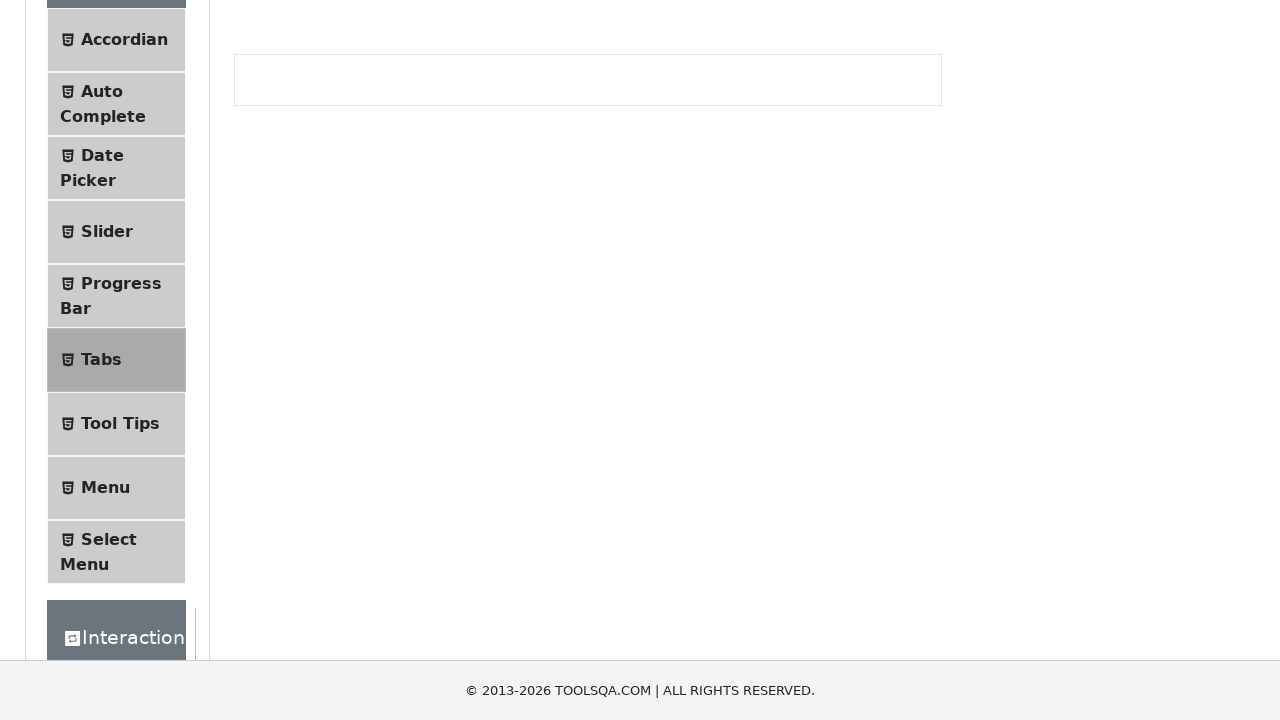